Tests drag and drop functionality by dragging an element from source to destination on the DemoQA droppable page

Starting URL: https://demoqa.com/droppable

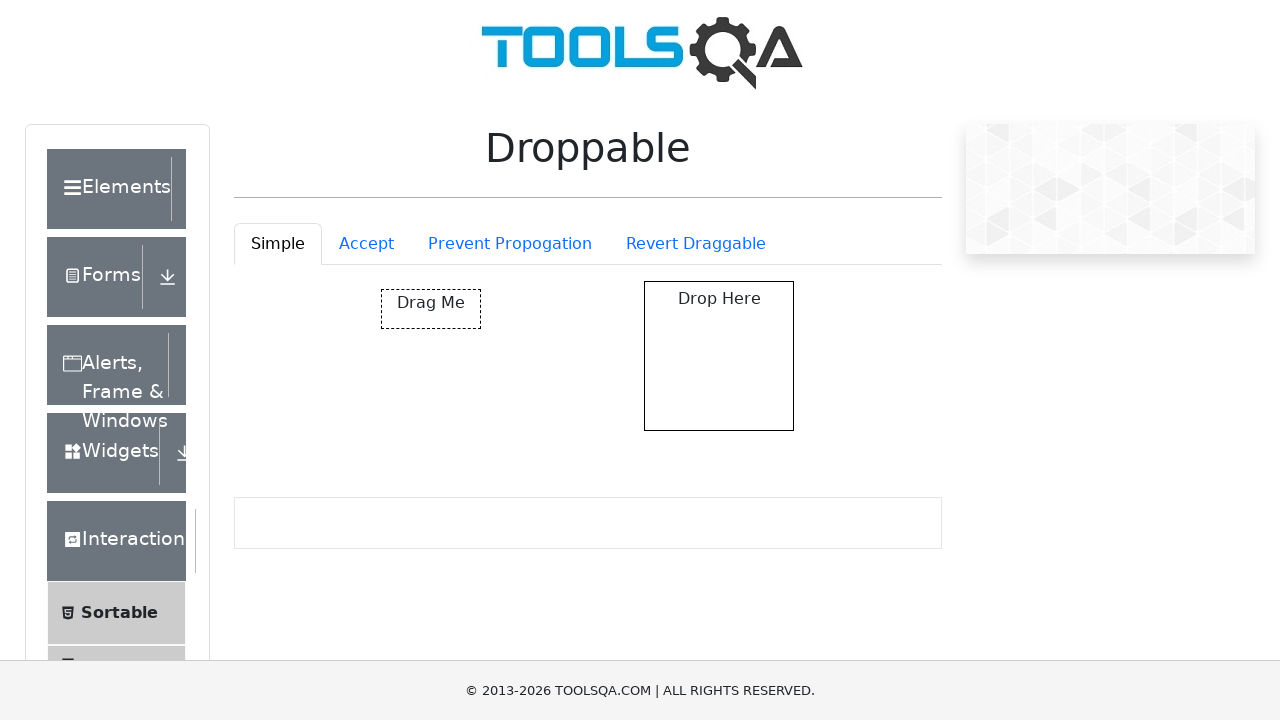

Scrolled down to make draggable and droppable elements visible
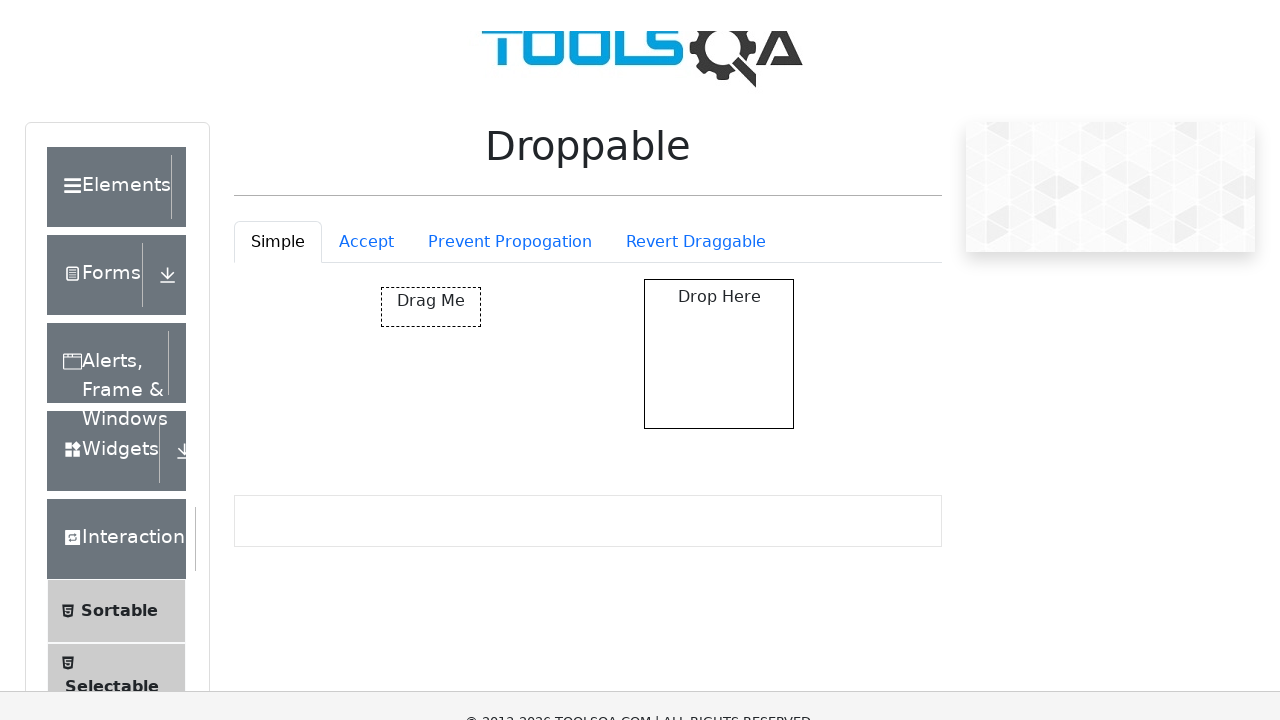

Waited for draggable element to be ready
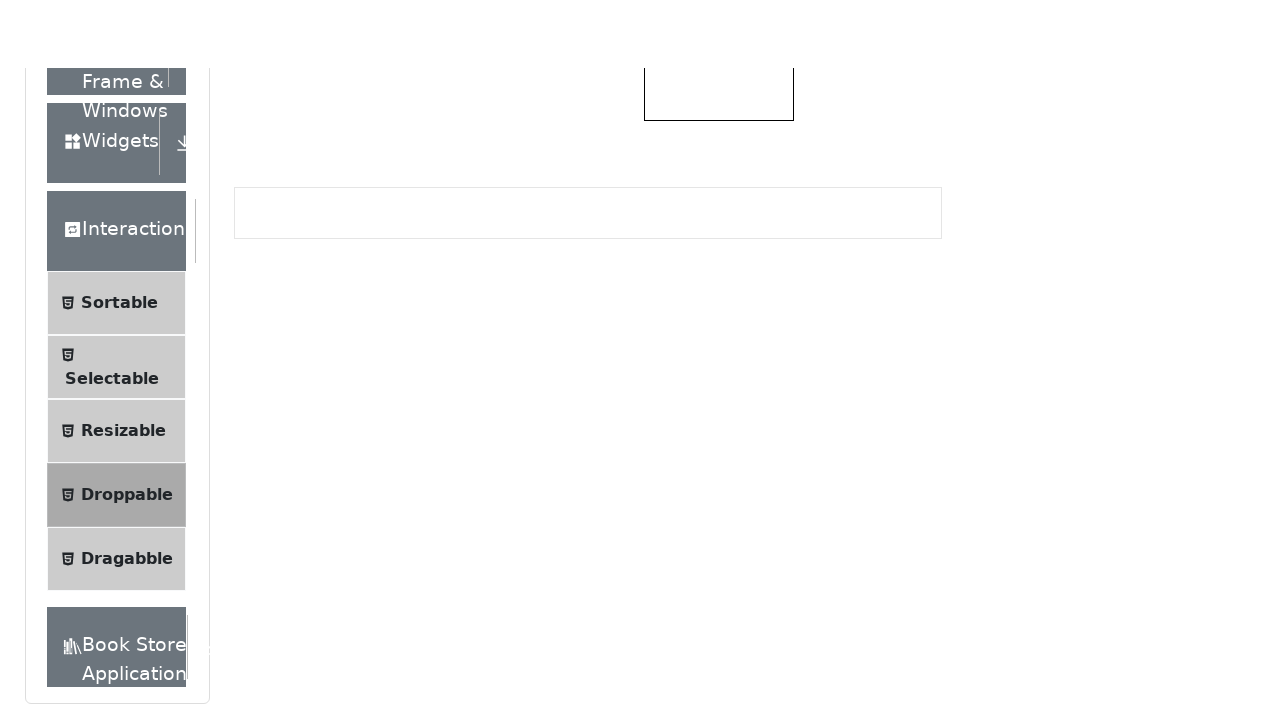

Waited for droppable element to be ready
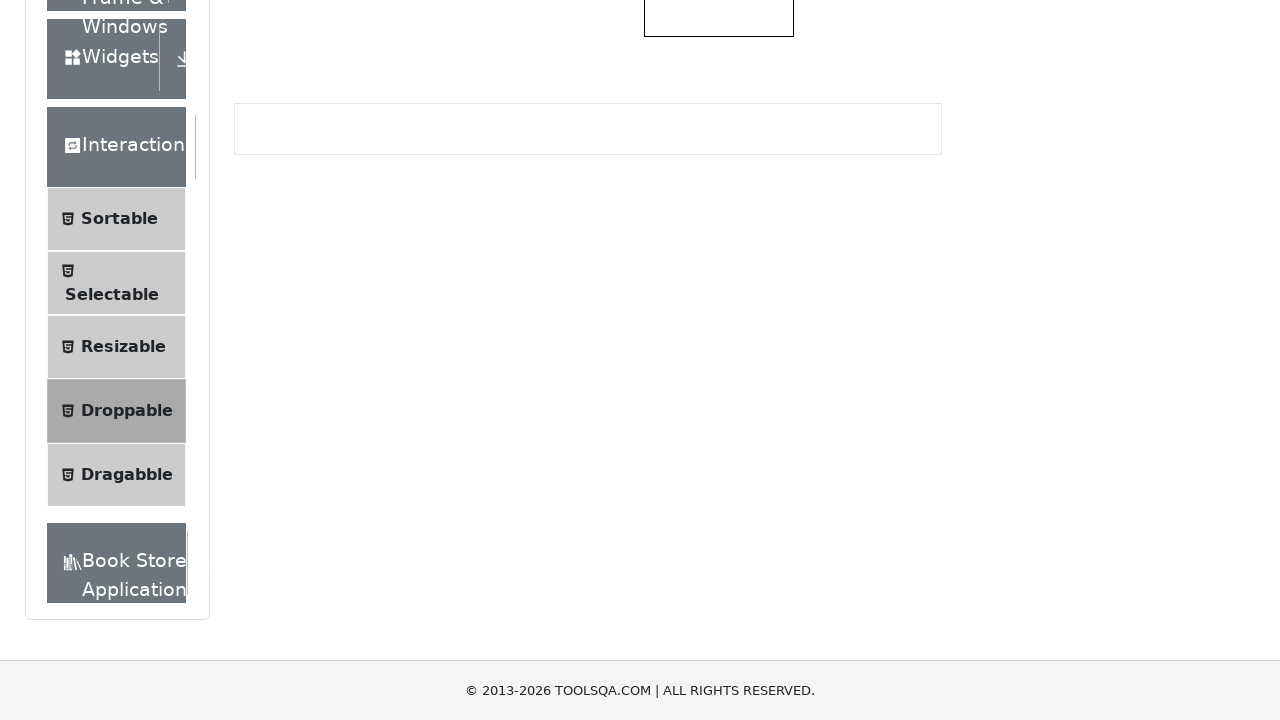

Located source draggable element
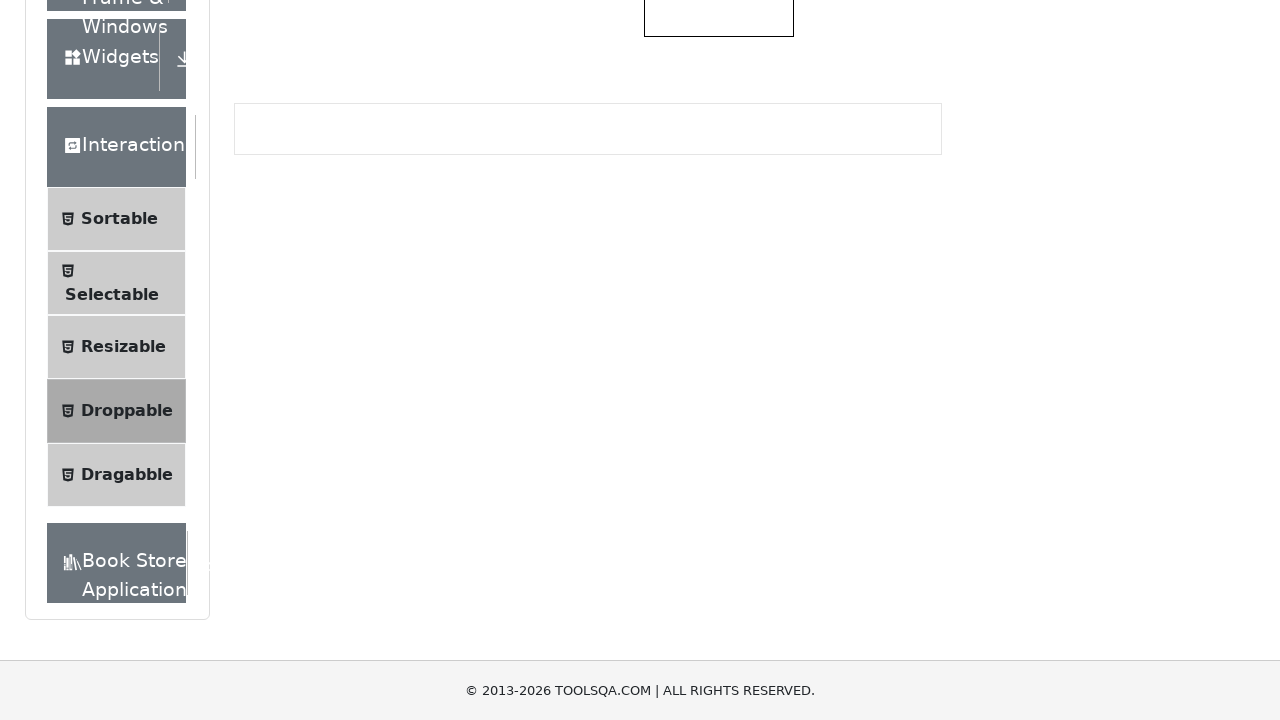

Located destination droppable element
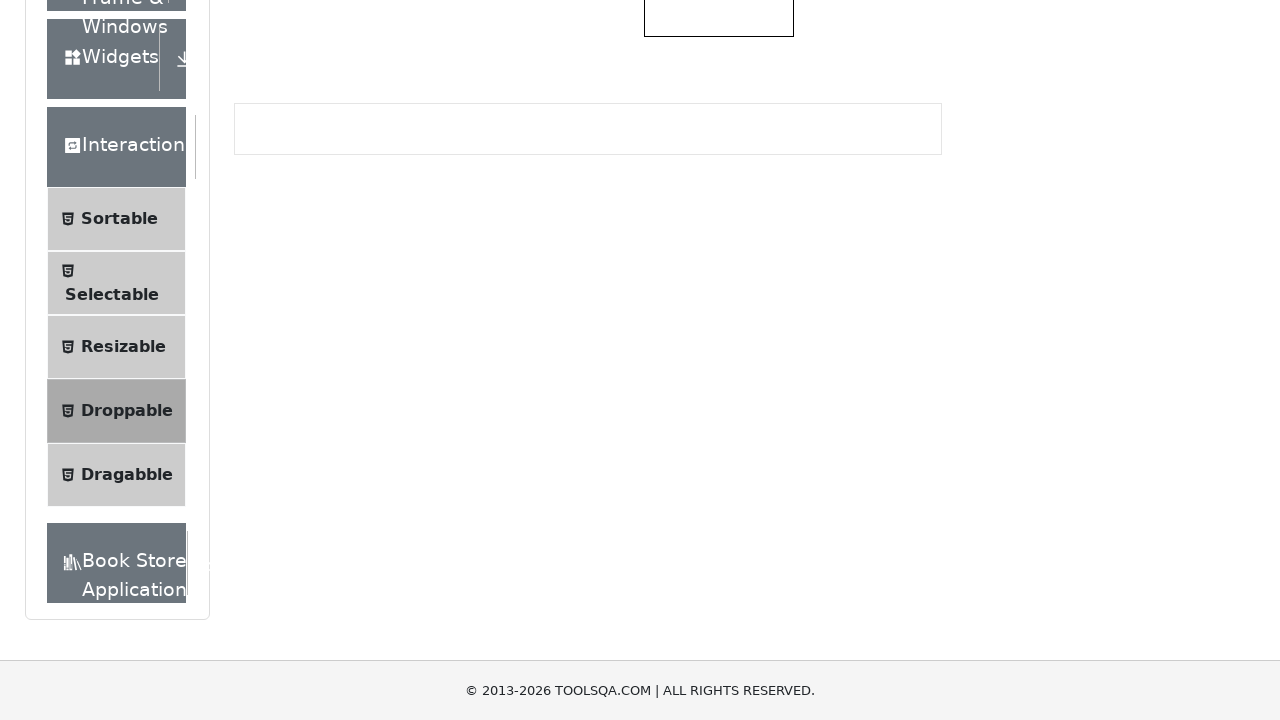

Performed drag and drop operation from source to destination at (719, 356)
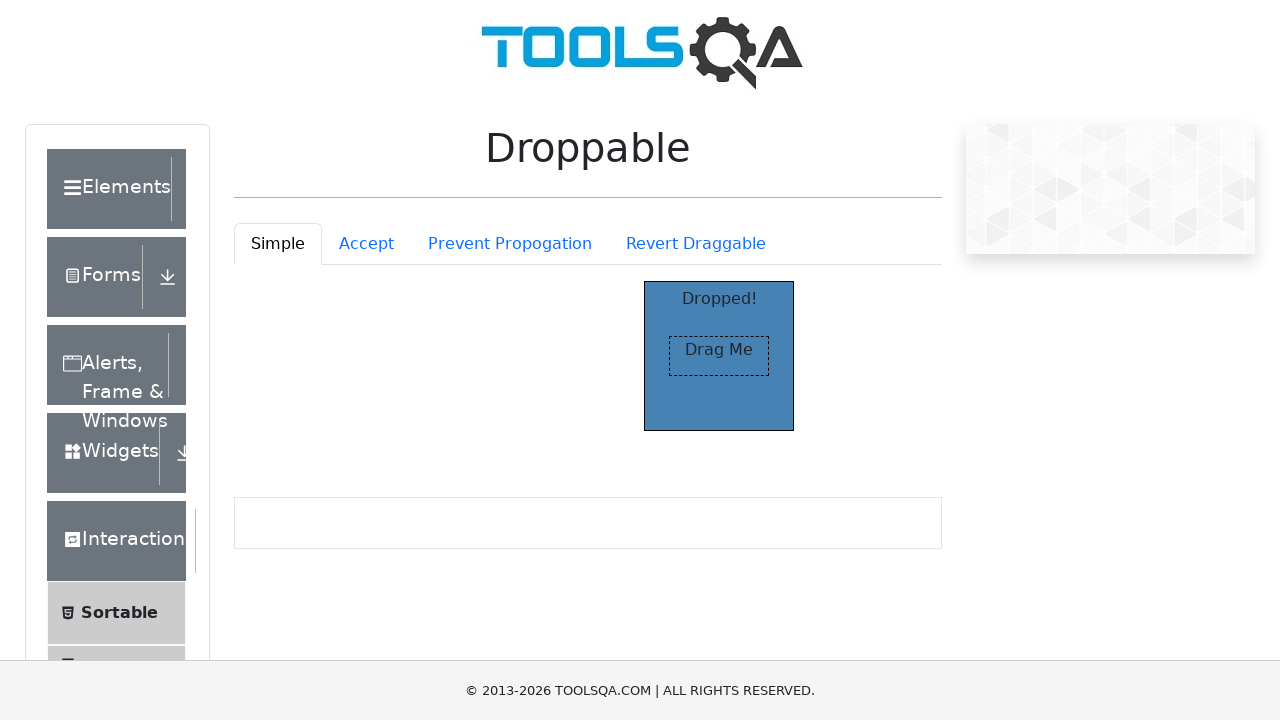

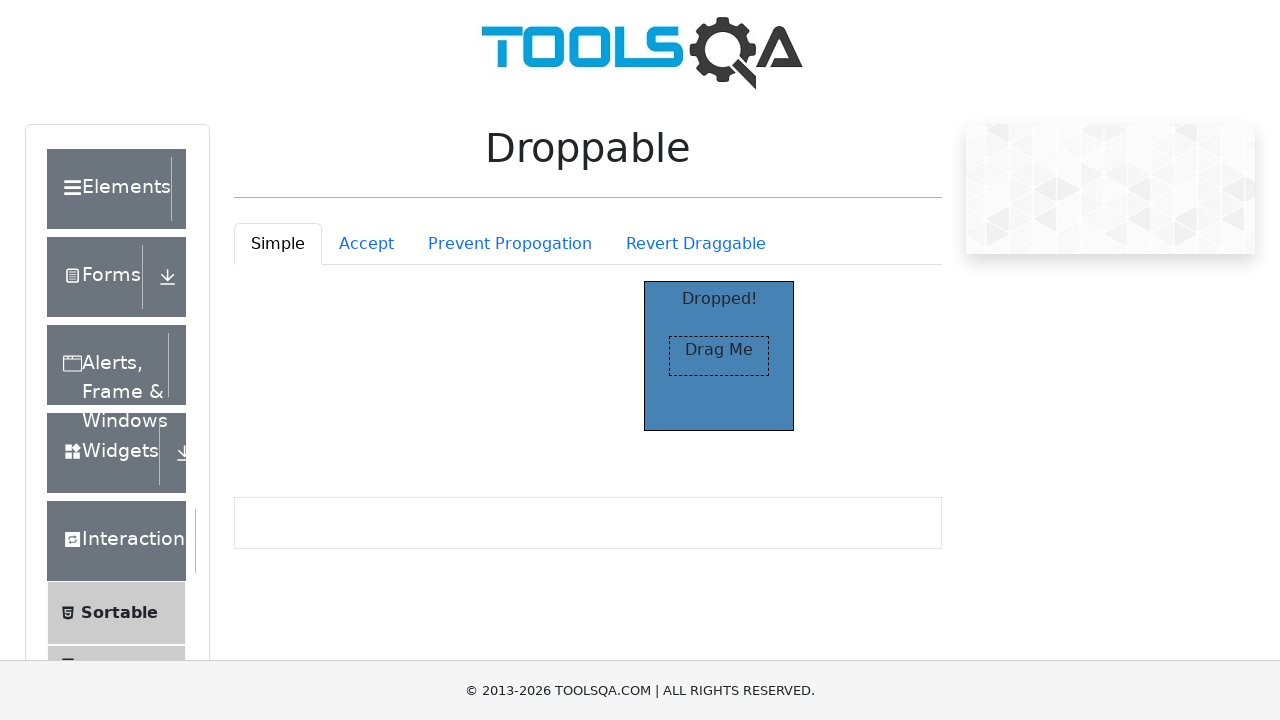